Tests clearing the complete state of all items by checking and unchecking the toggle-all checkbox

Starting URL: https://demo.playwright.dev/todomvc

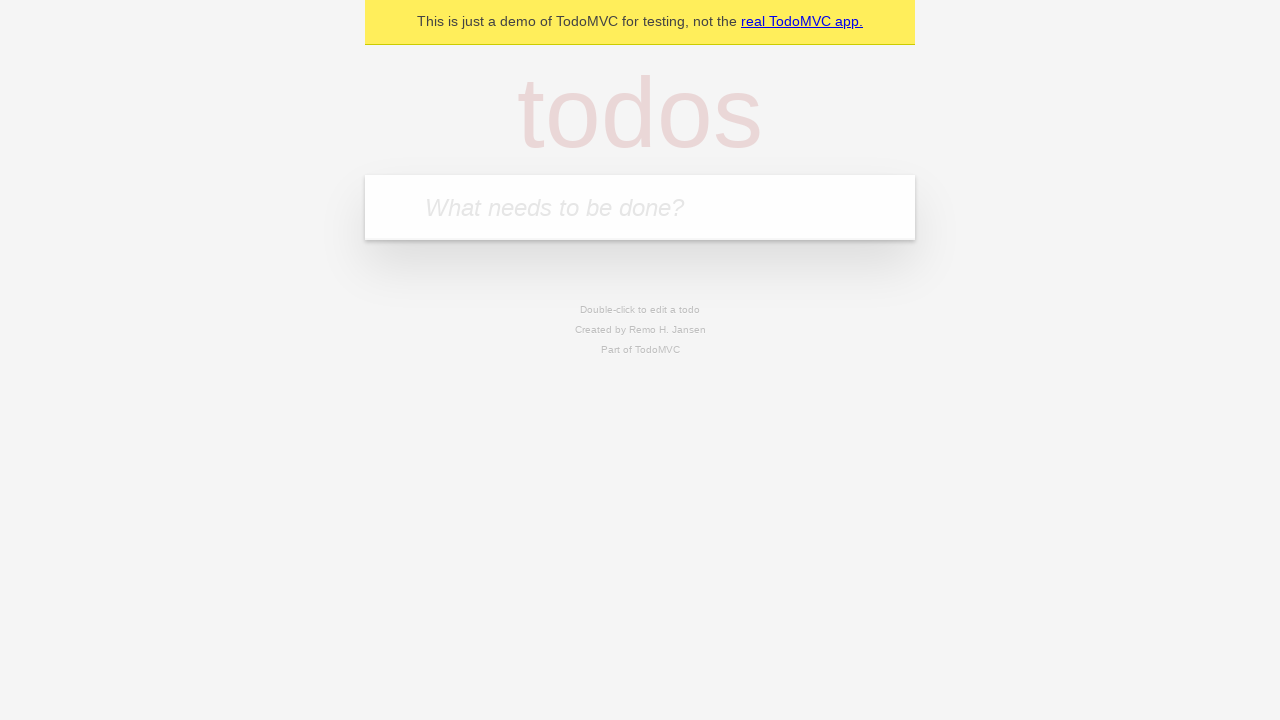

Filled todo input with 'buy some cheese' on internal:attr=[placeholder="What needs to be done?"i]
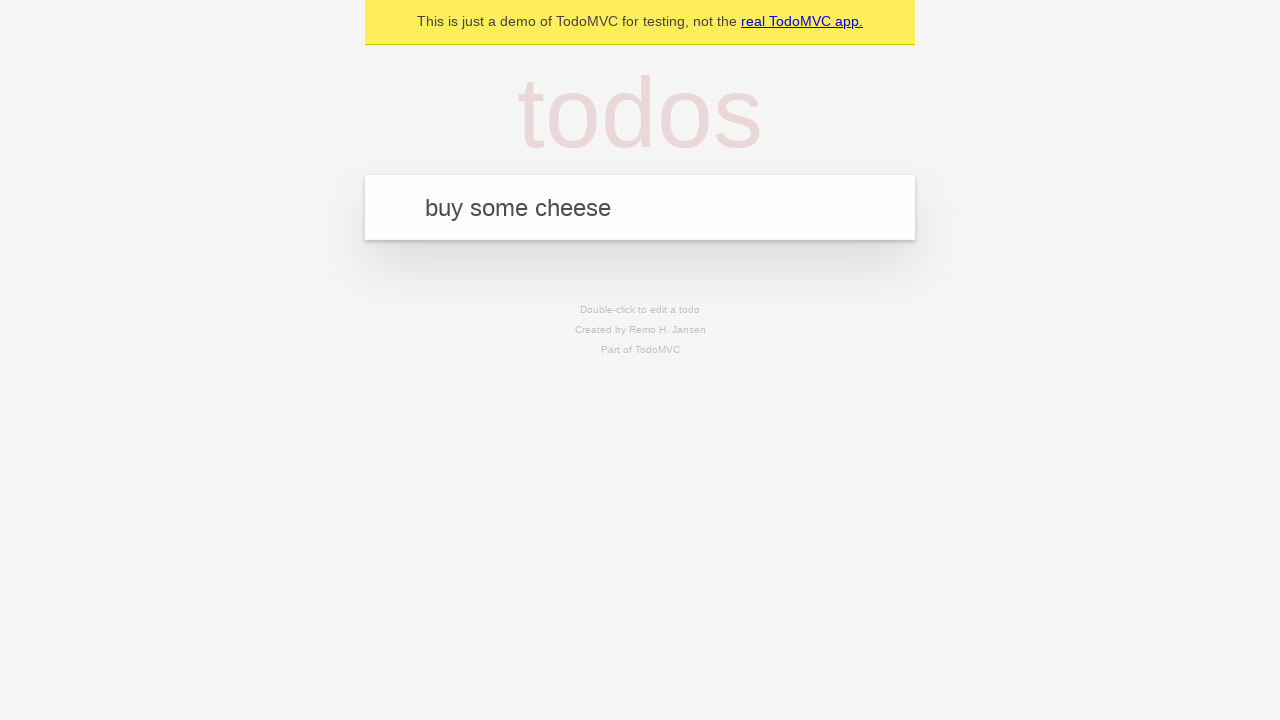

Pressed Enter to add first todo item on internal:attr=[placeholder="What needs to be done?"i]
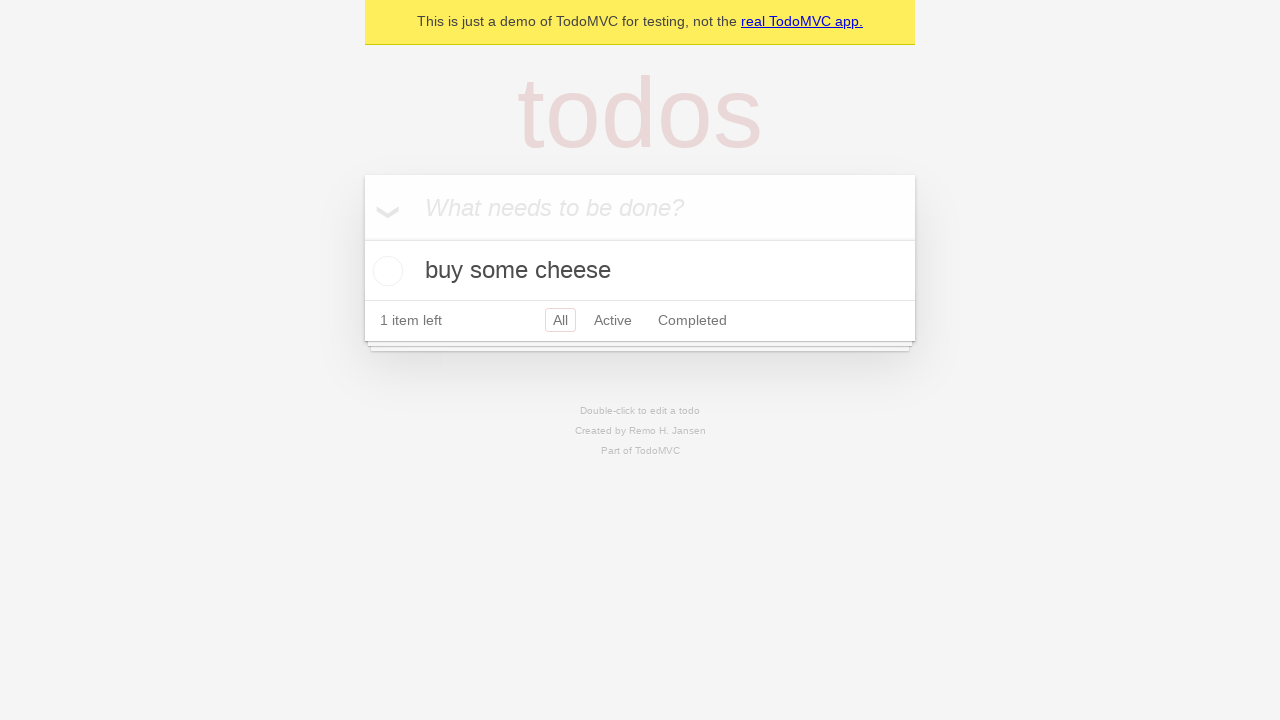

Filled todo input with 'feed the cat' on internal:attr=[placeholder="What needs to be done?"i]
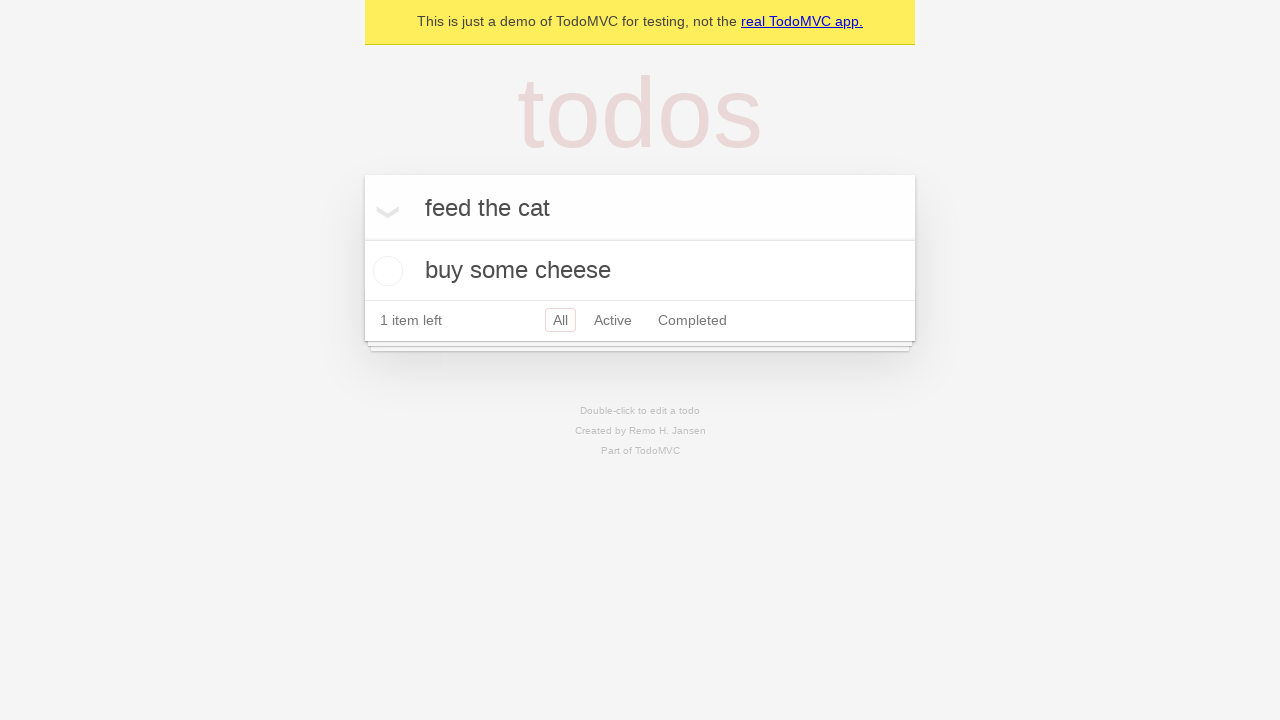

Pressed Enter to add second todo item on internal:attr=[placeholder="What needs to be done?"i]
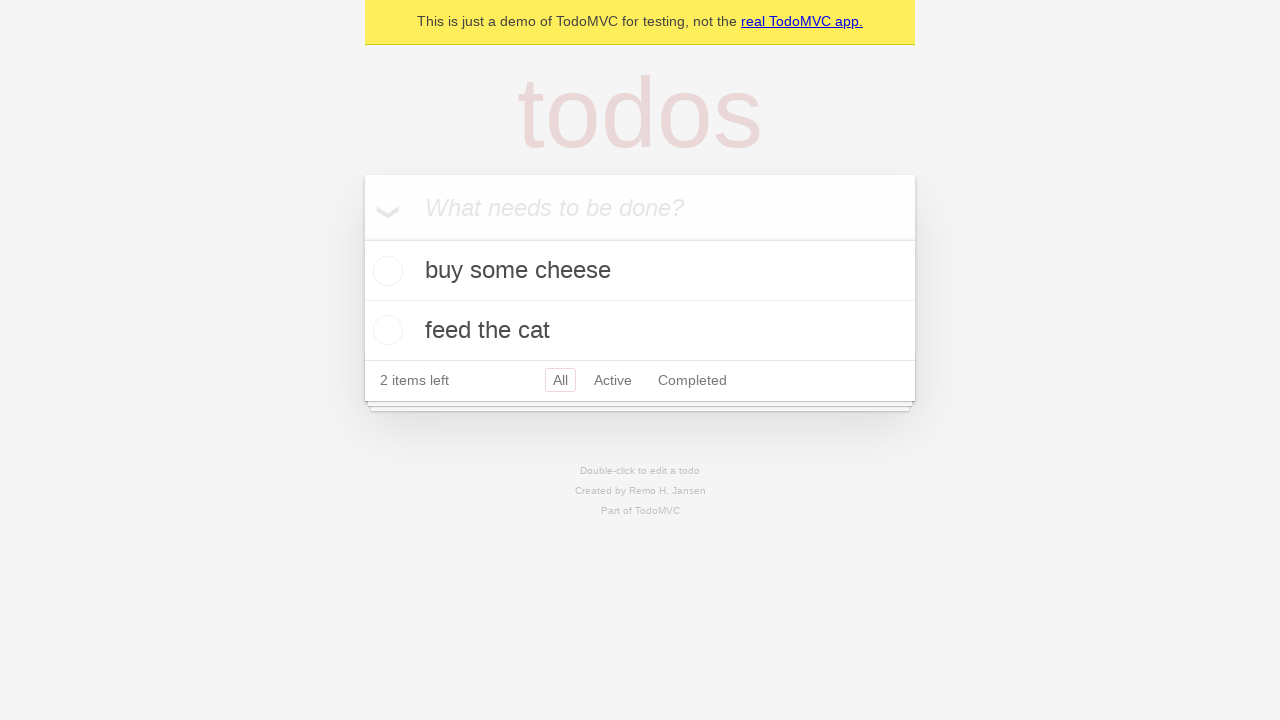

Filled todo input with 'book a doctors appointment' on internal:attr=[placeholder="What needs to be done?"i]
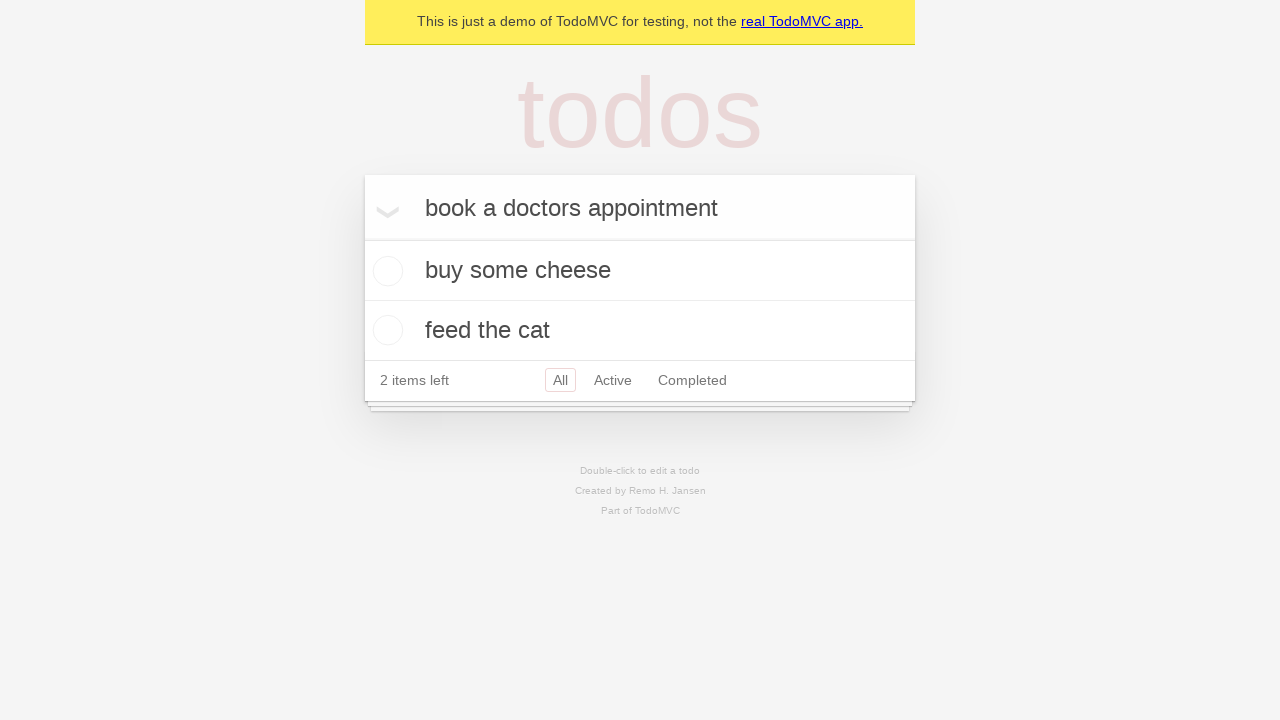

Pressed Enter to add third todo item on internal:attr=[placeholder="What needs to be done?"i]
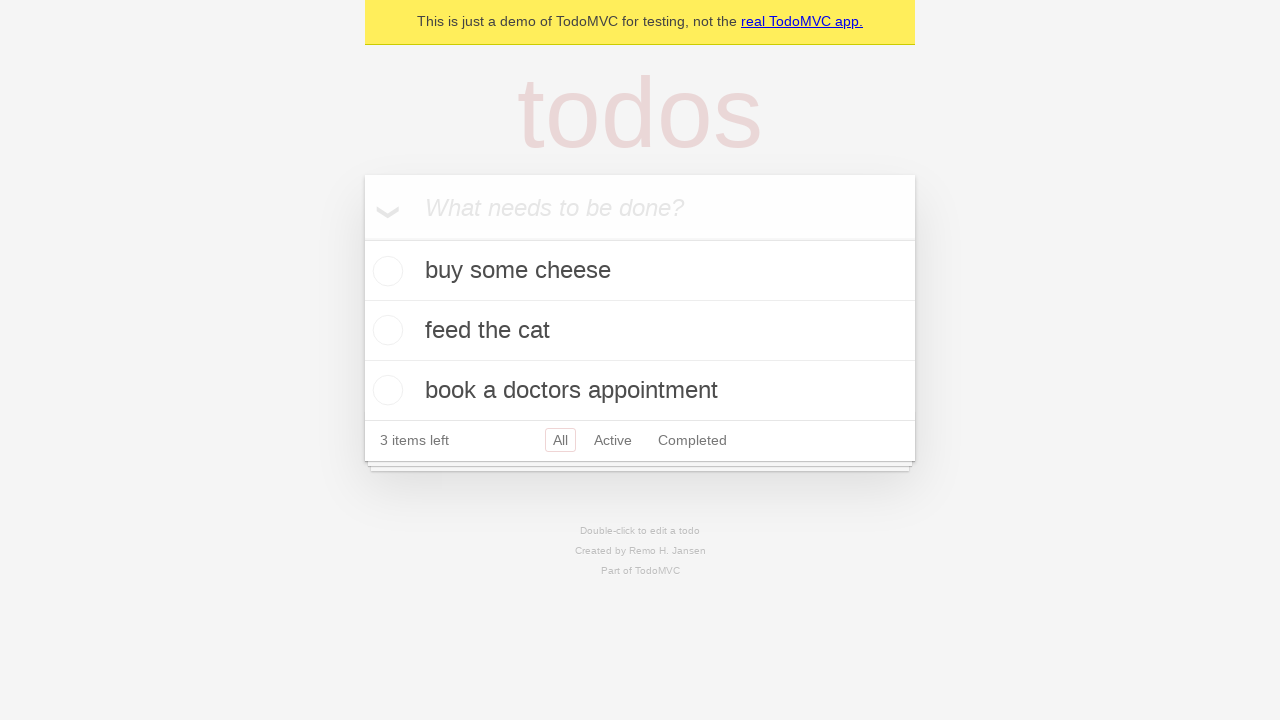

Checked toggle-all checkbox to mark all items as complete at (362, 238) on internal:label="Mark all as complete"i
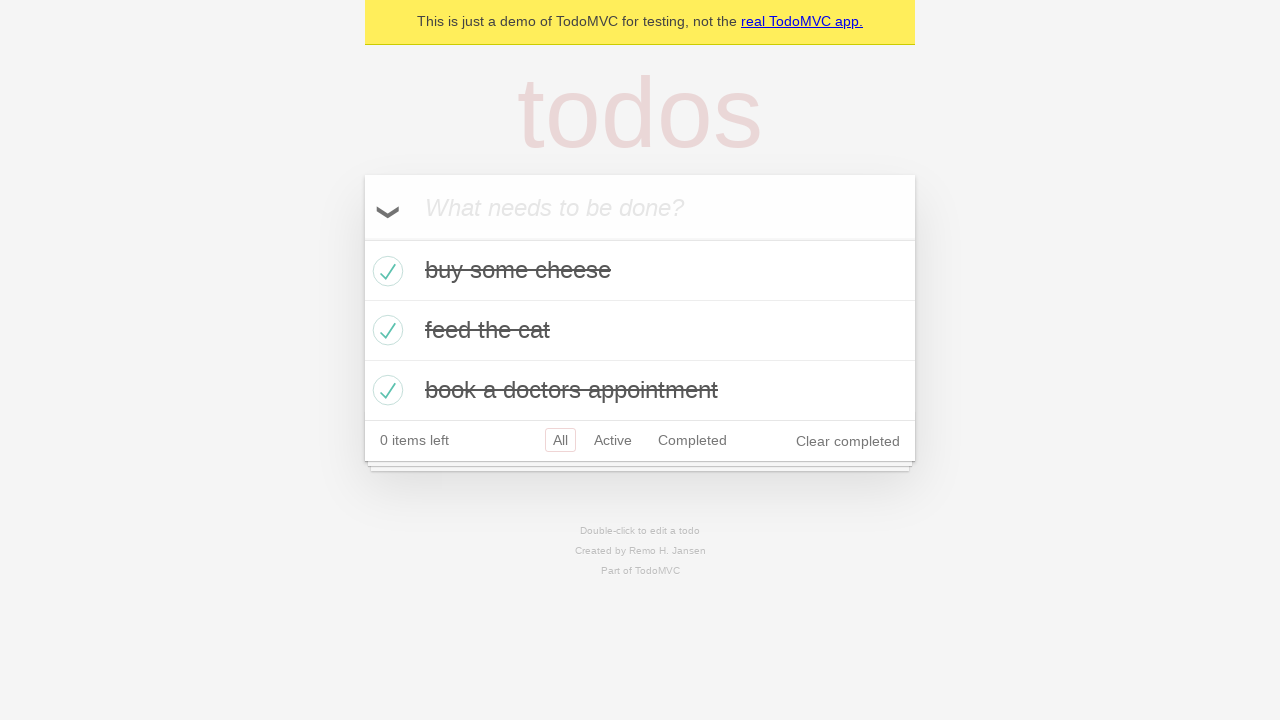

Unchecked toggle-all checkbox to clear complete state of all items at (362, 238) on internal:label="Mark all as complete"i
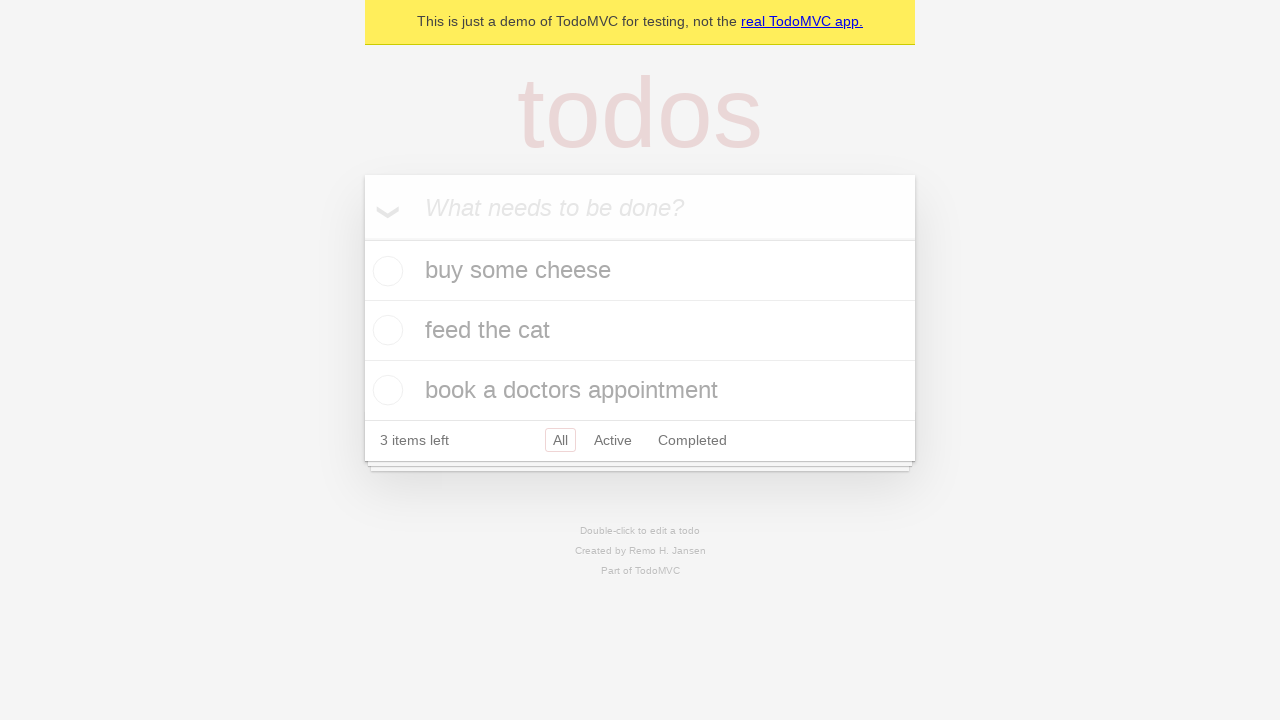

Waited for todo items to be visible in uncompleted state
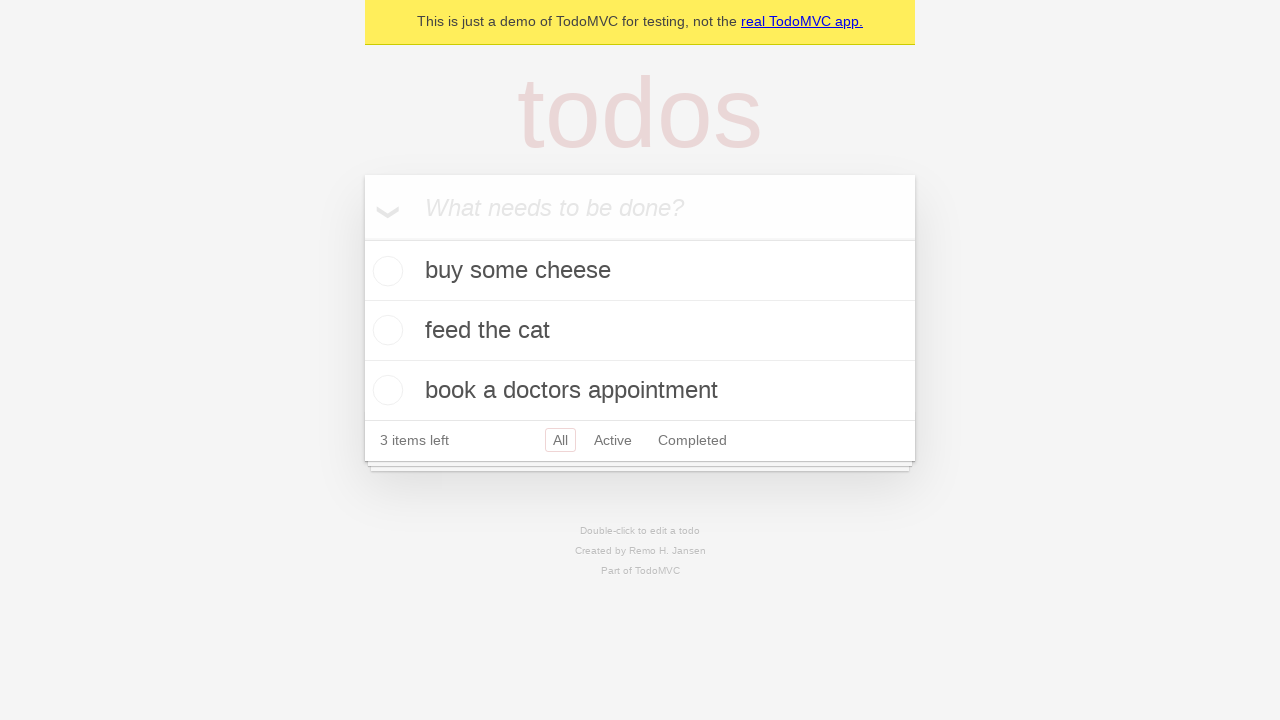

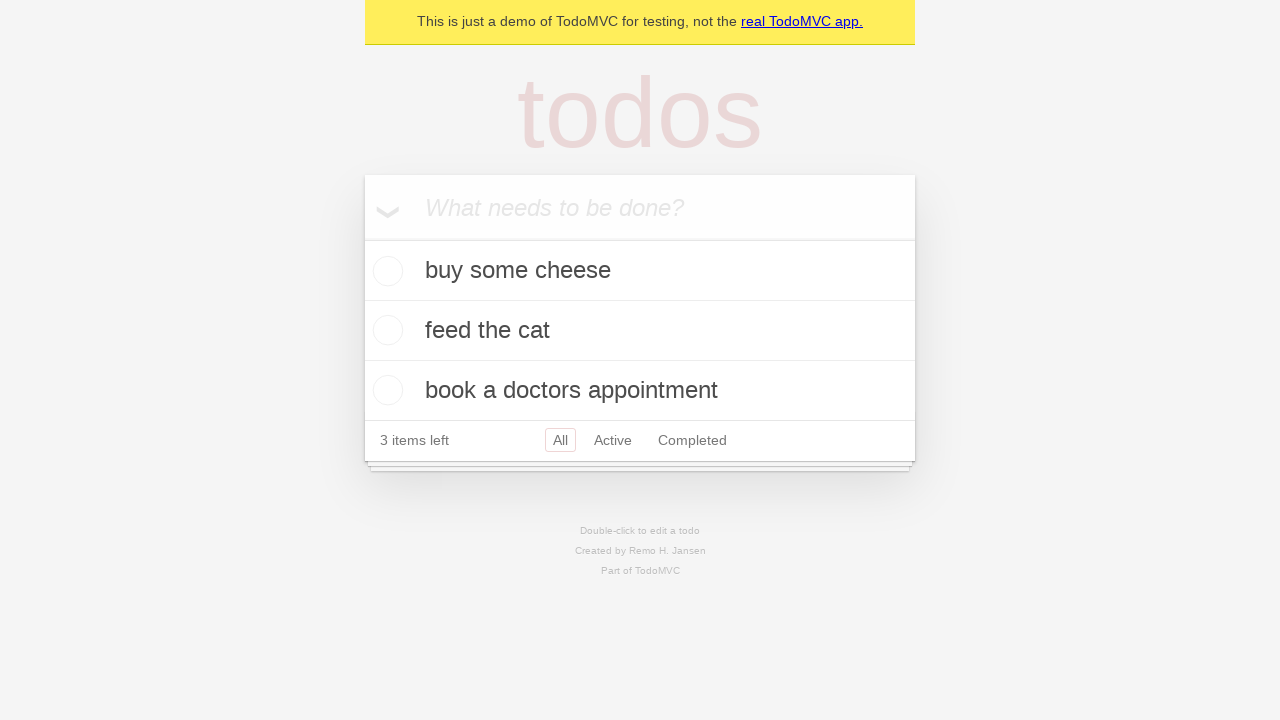